Tests a registration form by filling in first name, last name, and email fields, then submitting and verifying the success message

Starting URL: http://suninjuly.github.io/registration1.html

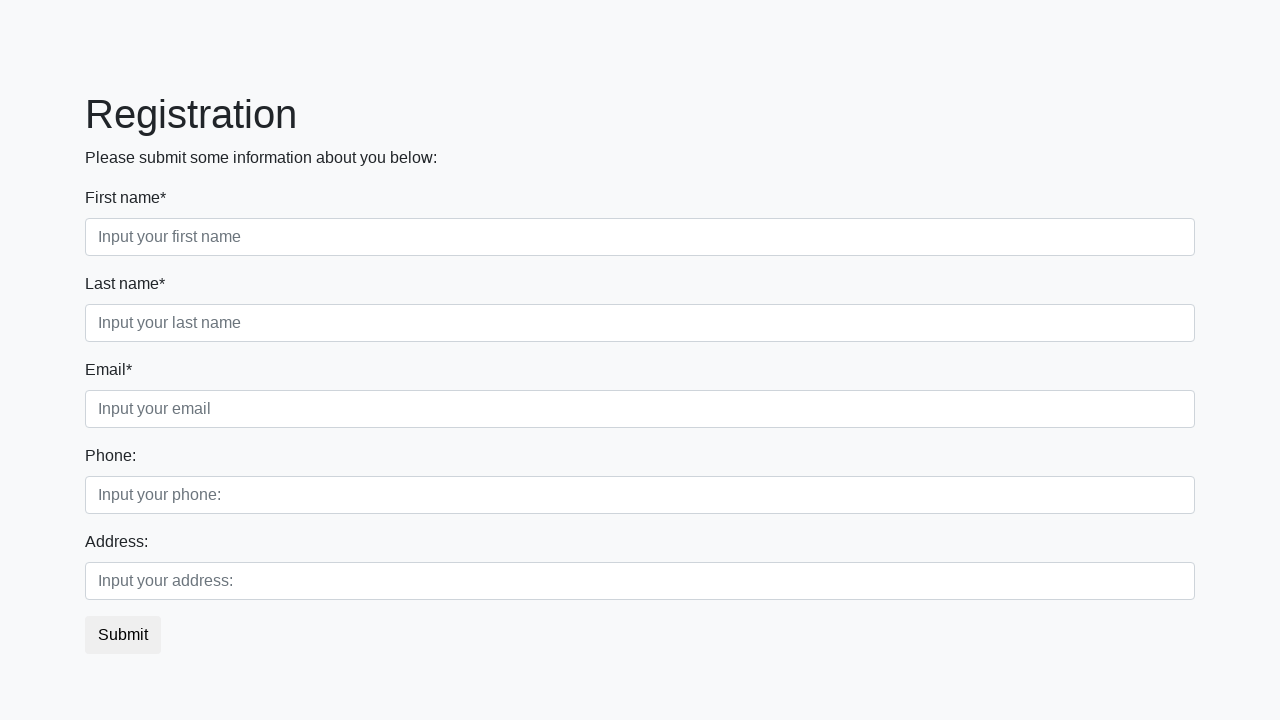

Filled first name field with 'Ivan' on .first_block .first
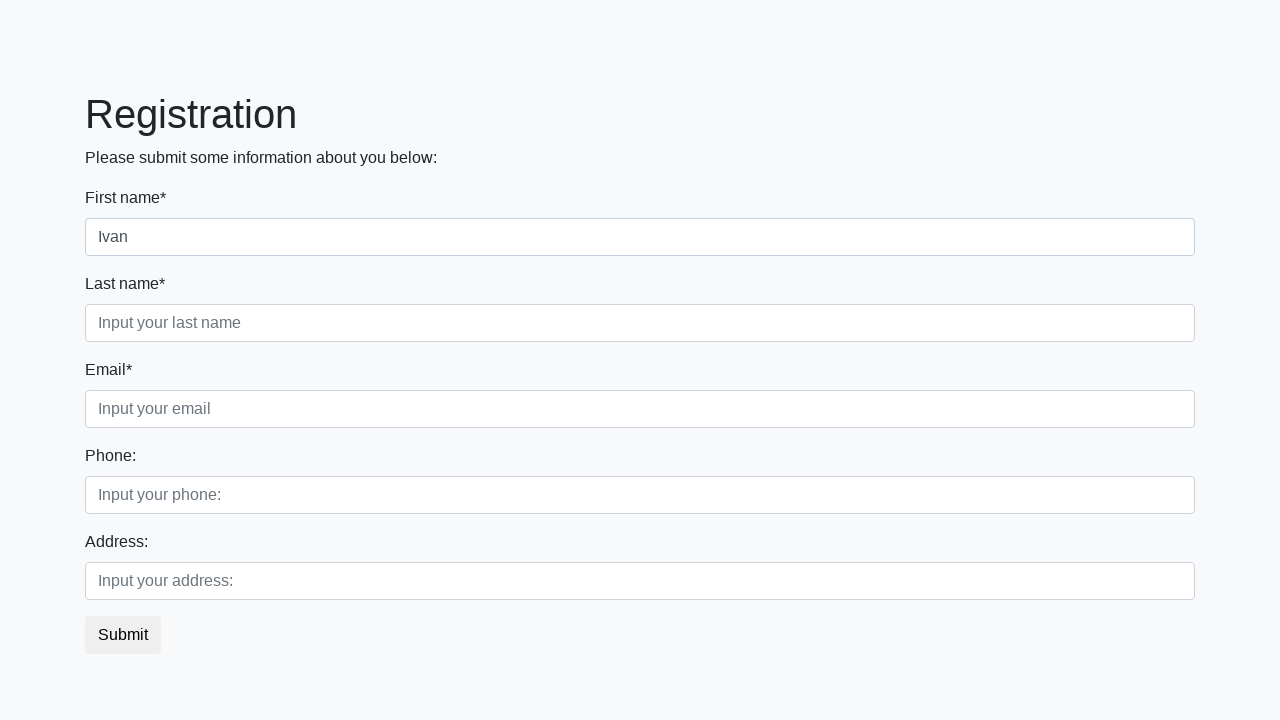

Filled last name field with 'Petrov' on .first_block .second
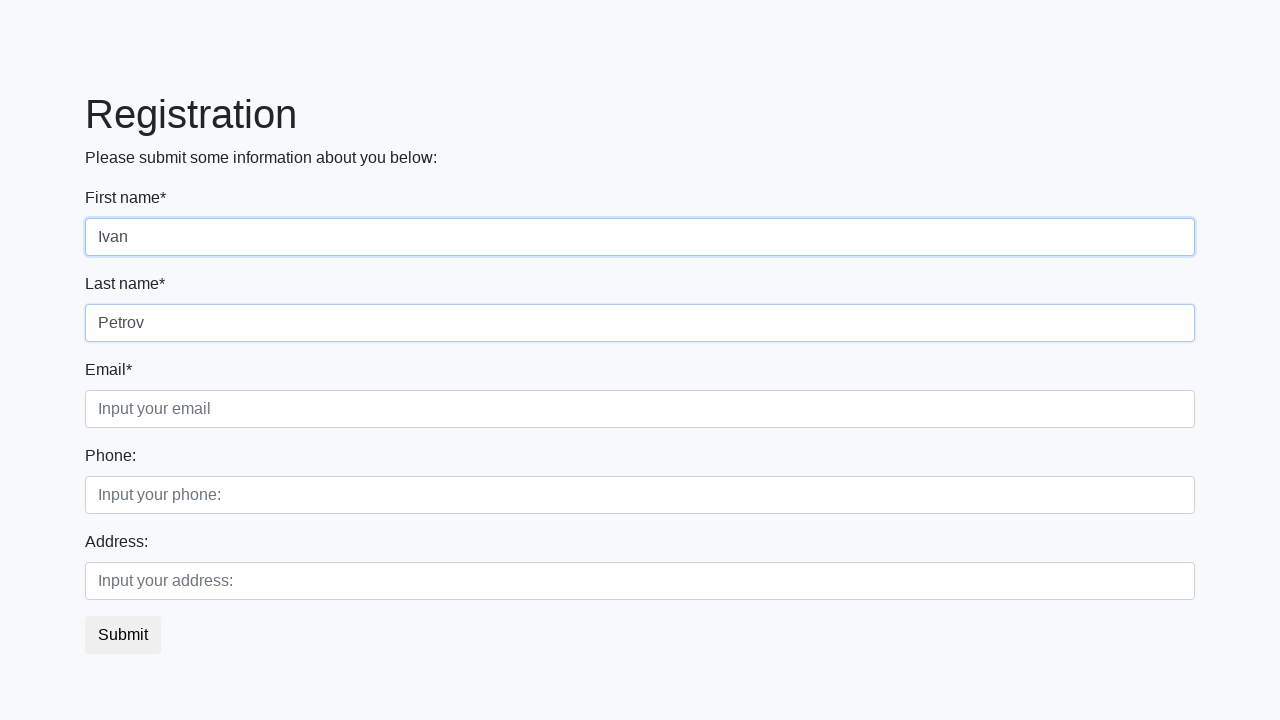

Filled email field with 'test@example.com' on .first_block .third
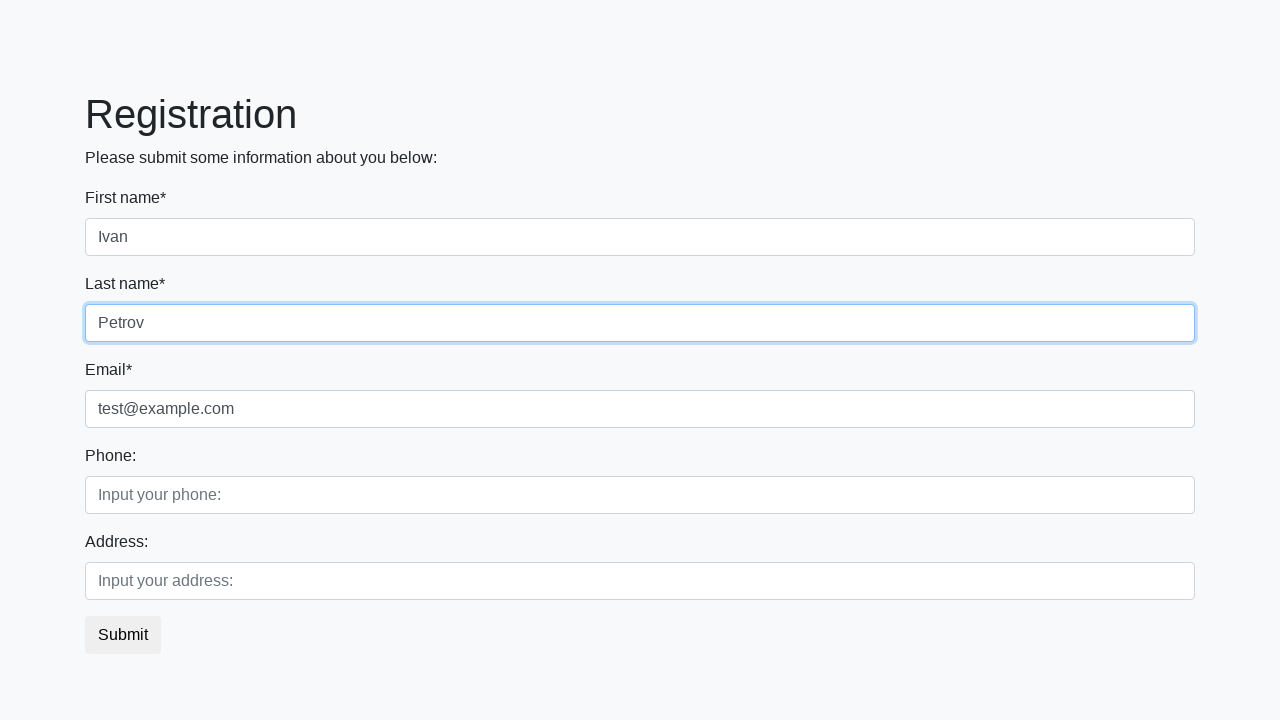

Clicked submit button to register at (123, 635) on button.btn
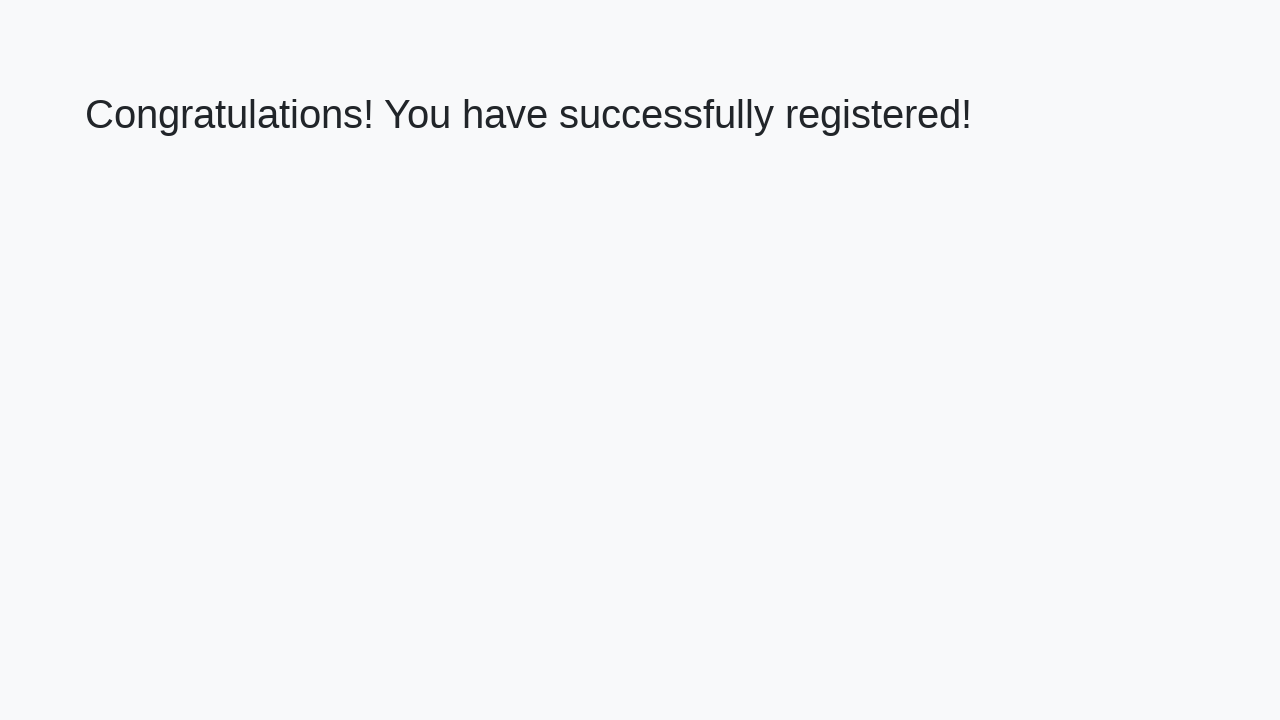

Success heading appeared
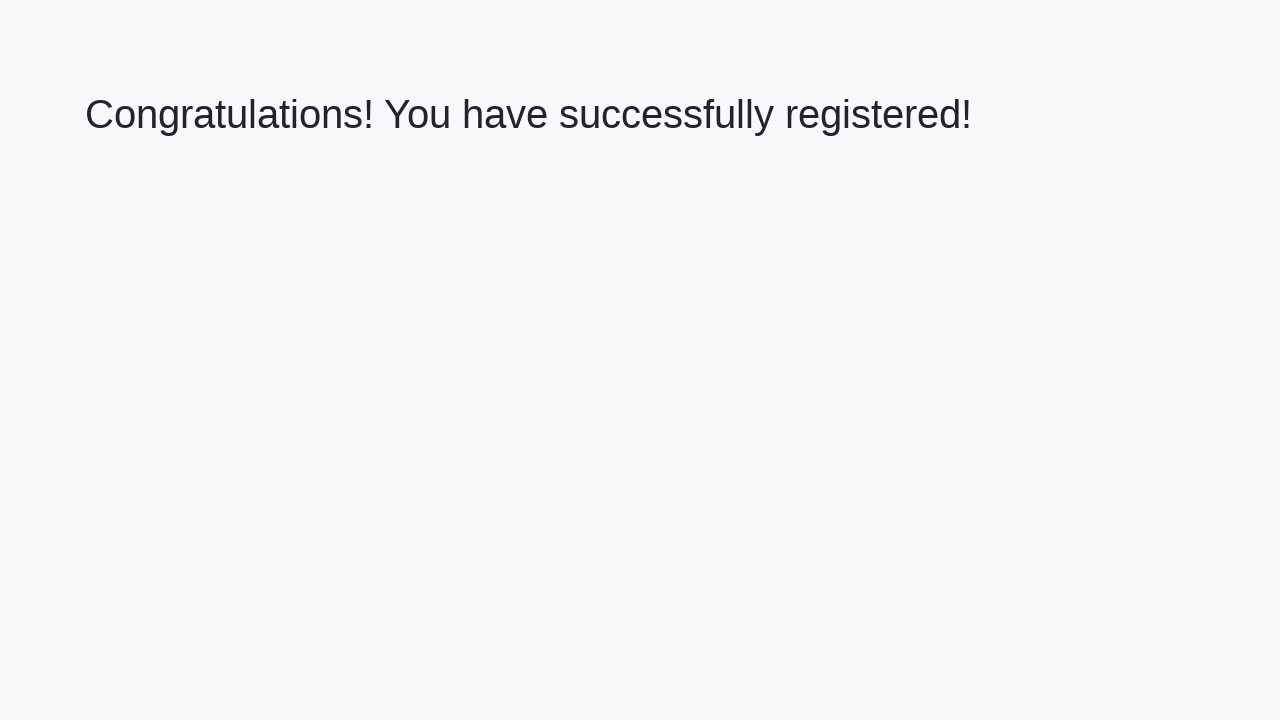

Verified success message: 'Congratulations! You have successfully registered!'
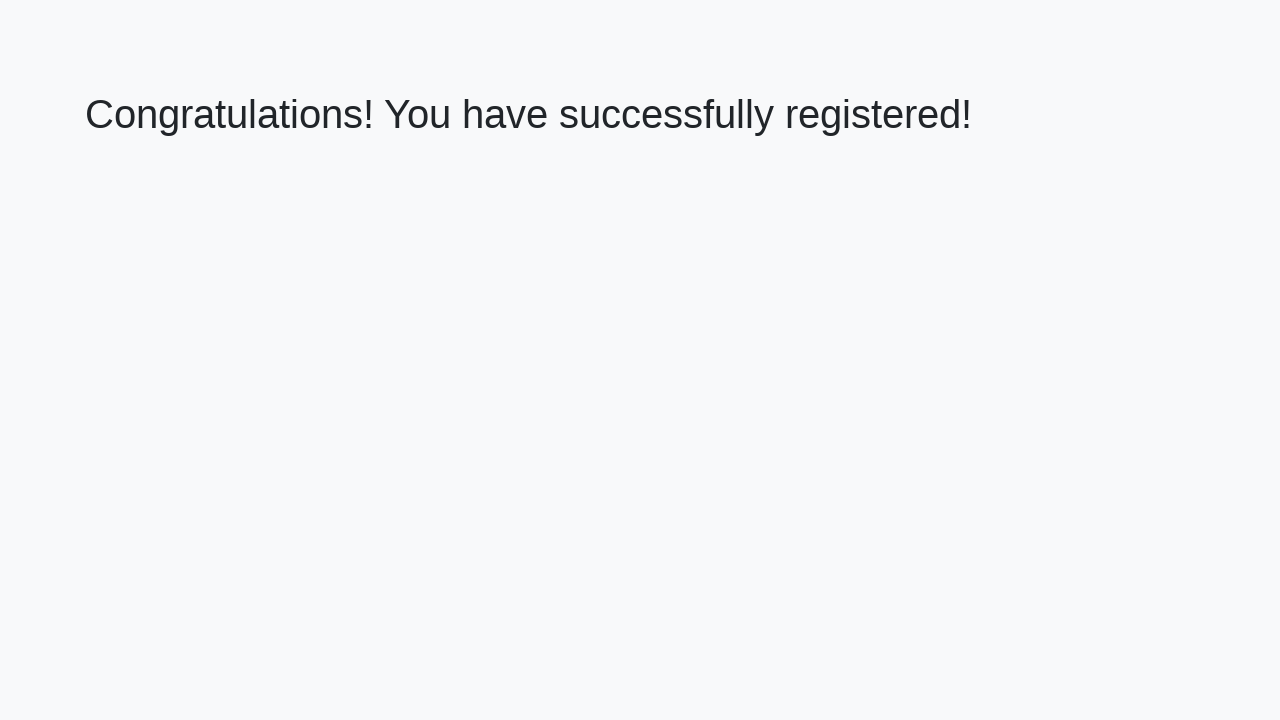

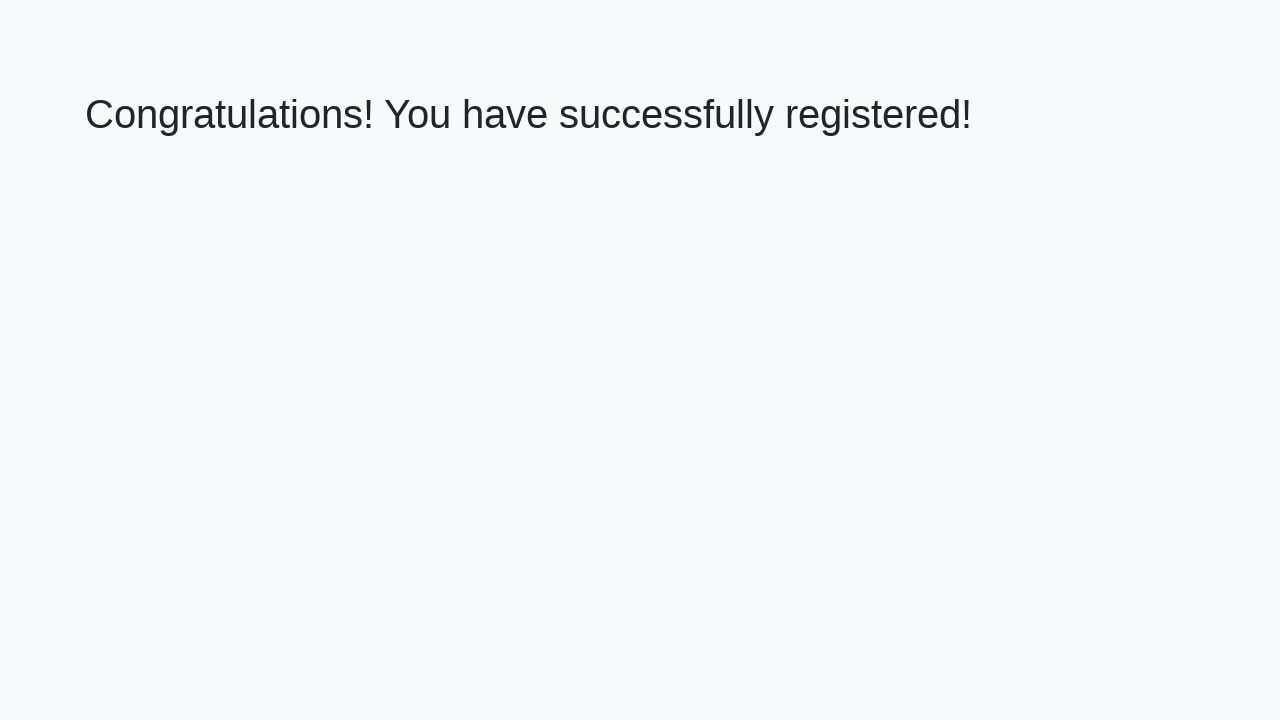